Navigates to the Greens Tech selenium course page, expands the interview questions section, and performs a right-click context menu action on the CTS interview questions link

Starting URL: http://greenstech.in/selenium-course-content.html

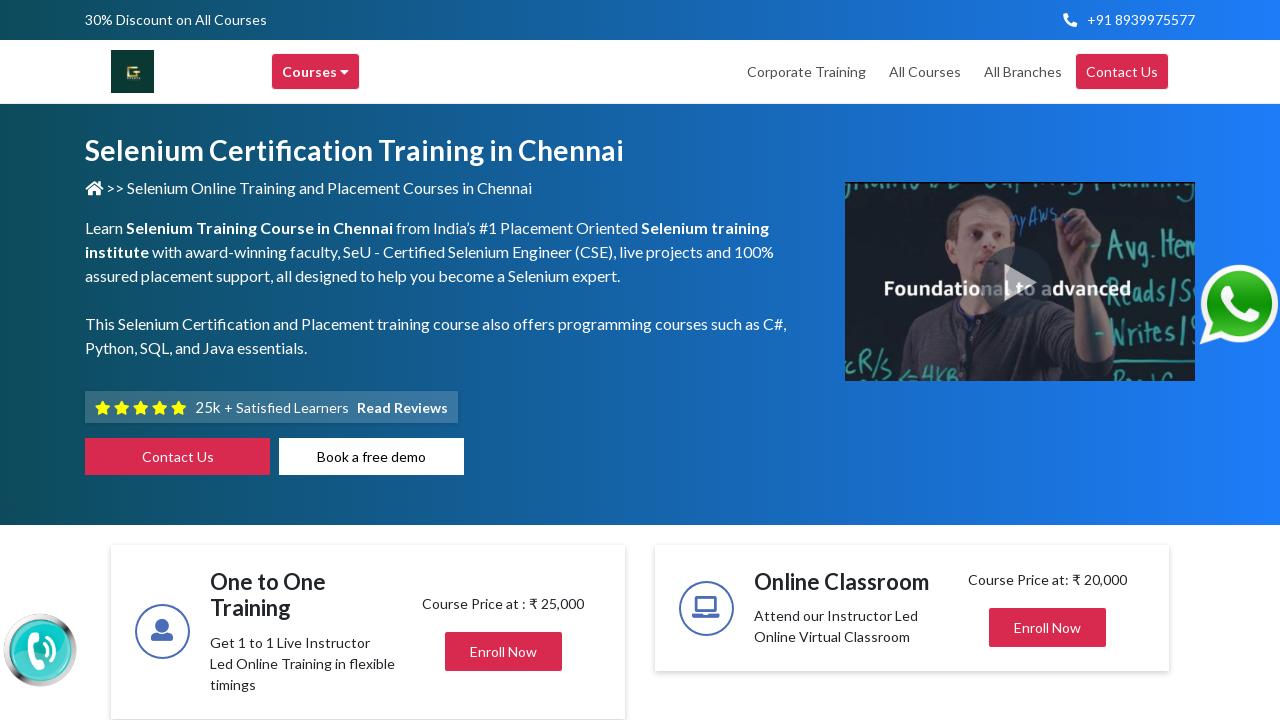

Clicked on Interview Questions section to expand it at (1048, 361) on #heading20
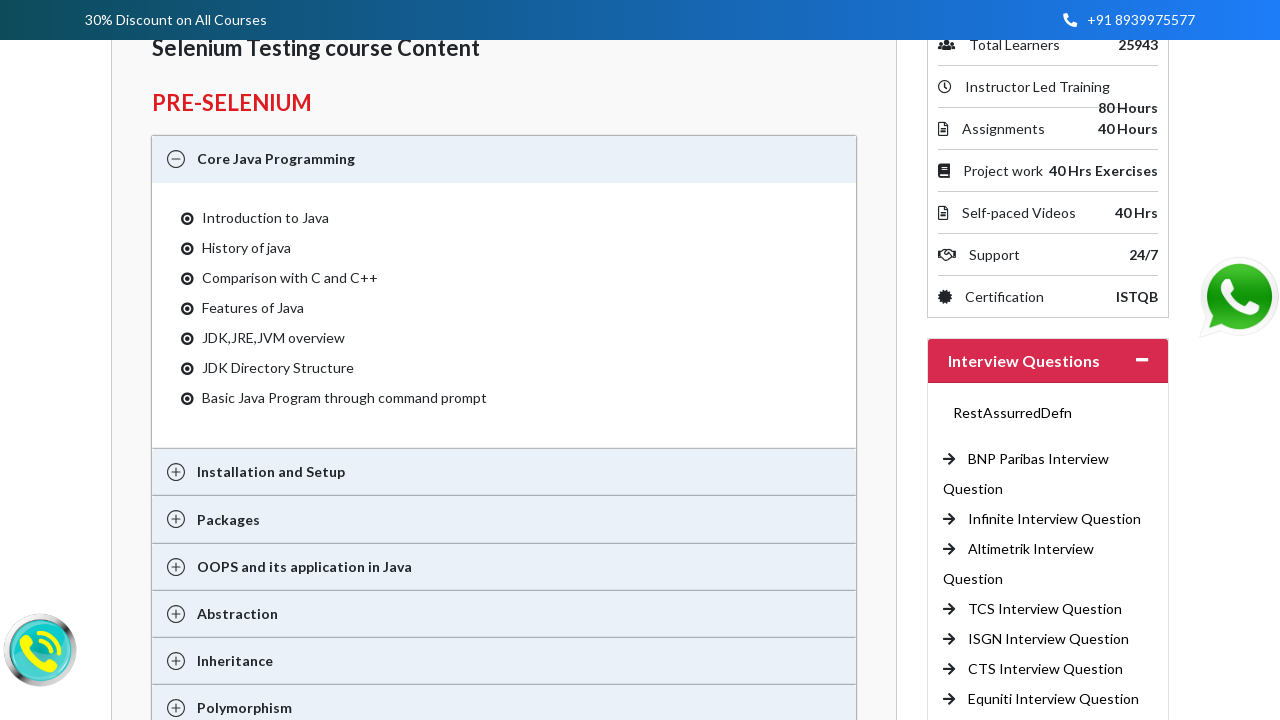

CTS interview questions link became visible
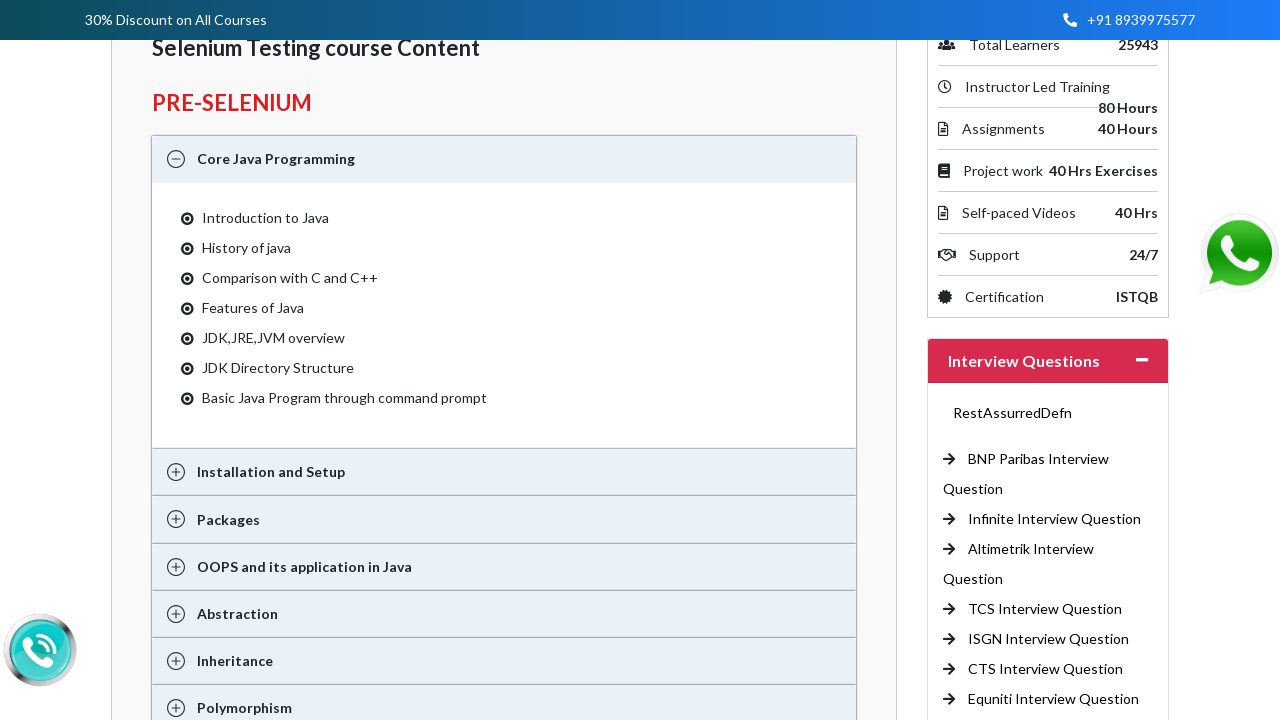

Right-clicked on CTS Interview Questions link to open context menu at (1046, 669) on (//a[@title='Interview Questions'])[6]
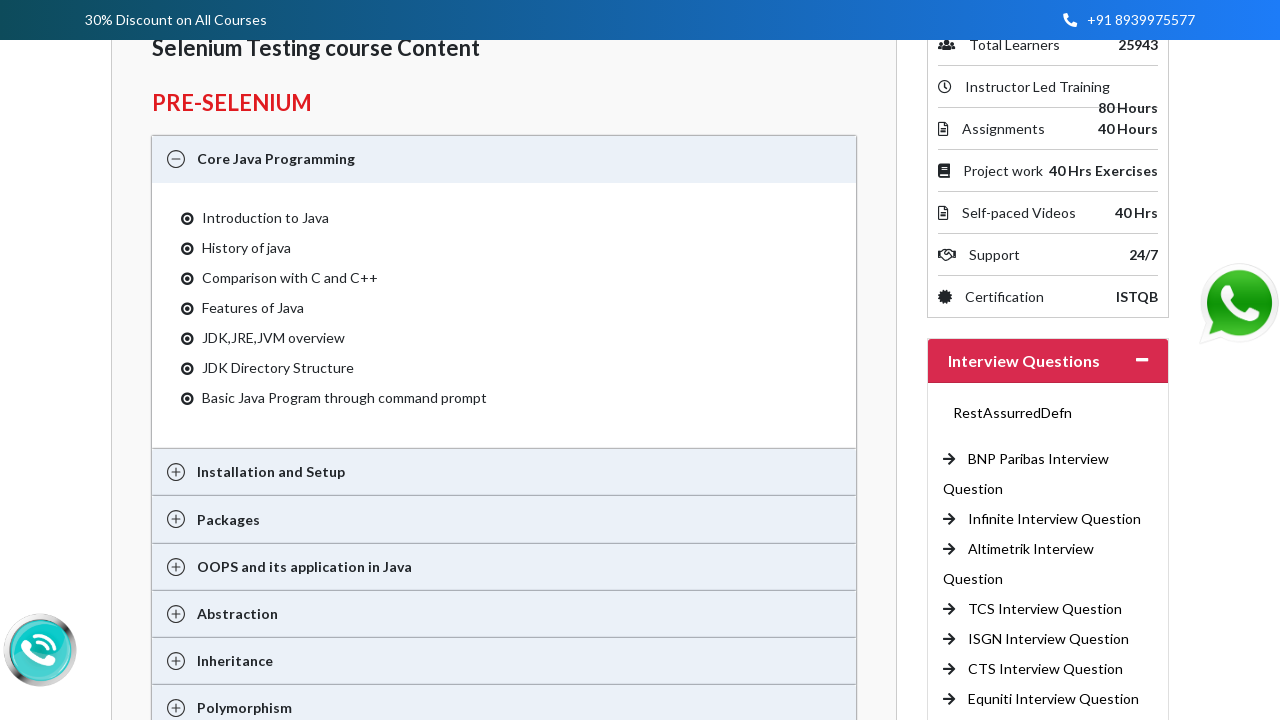

Pressed ArrowDown key in context menu
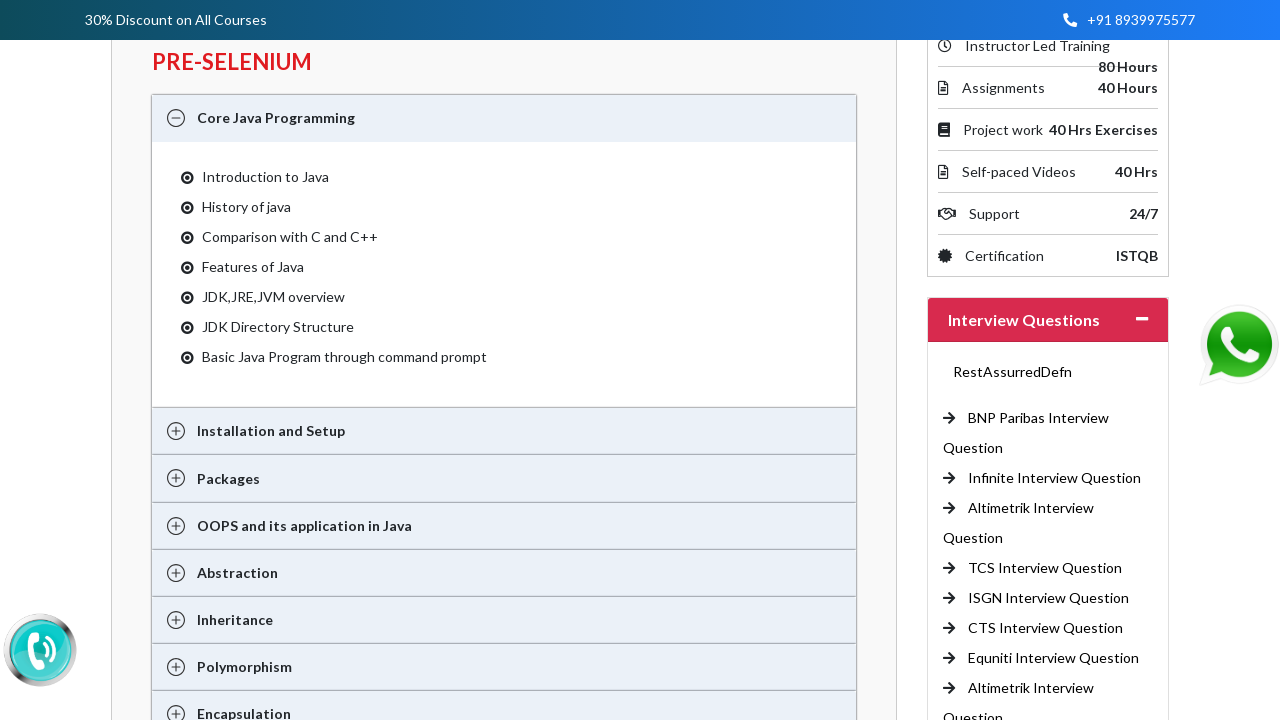

Pressed Enter key to select context menu option (Open link in new tab)
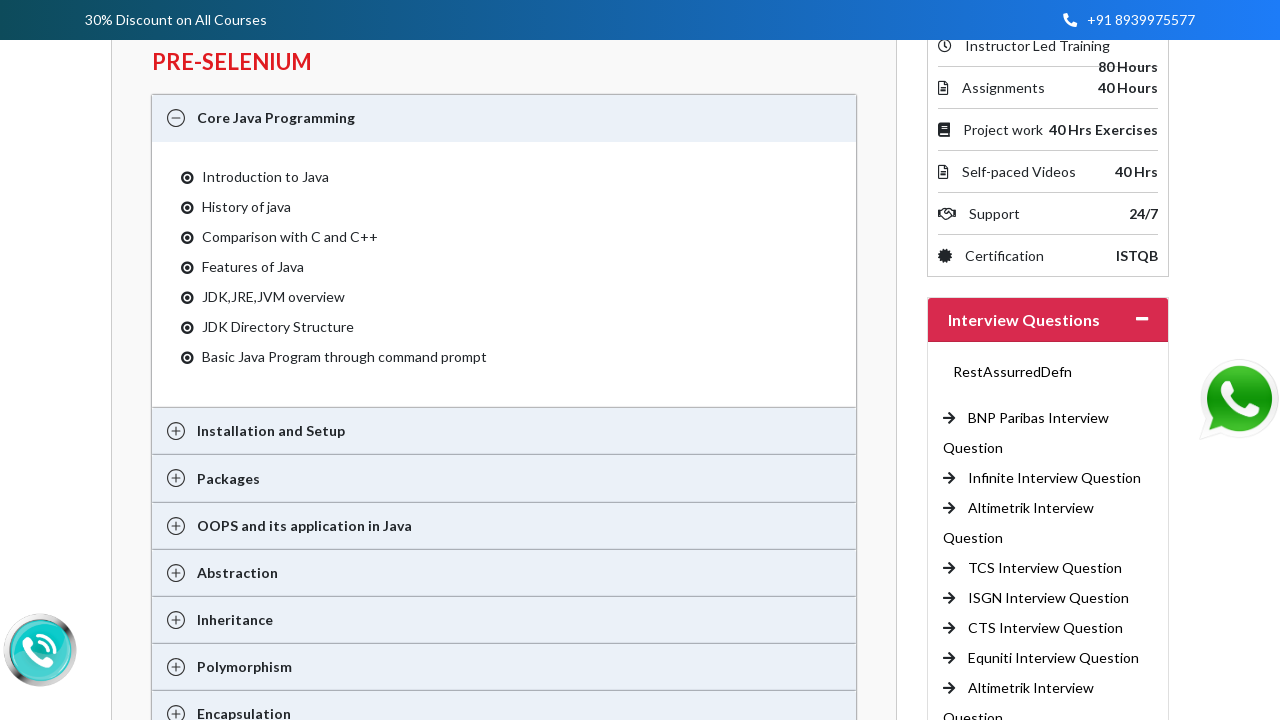

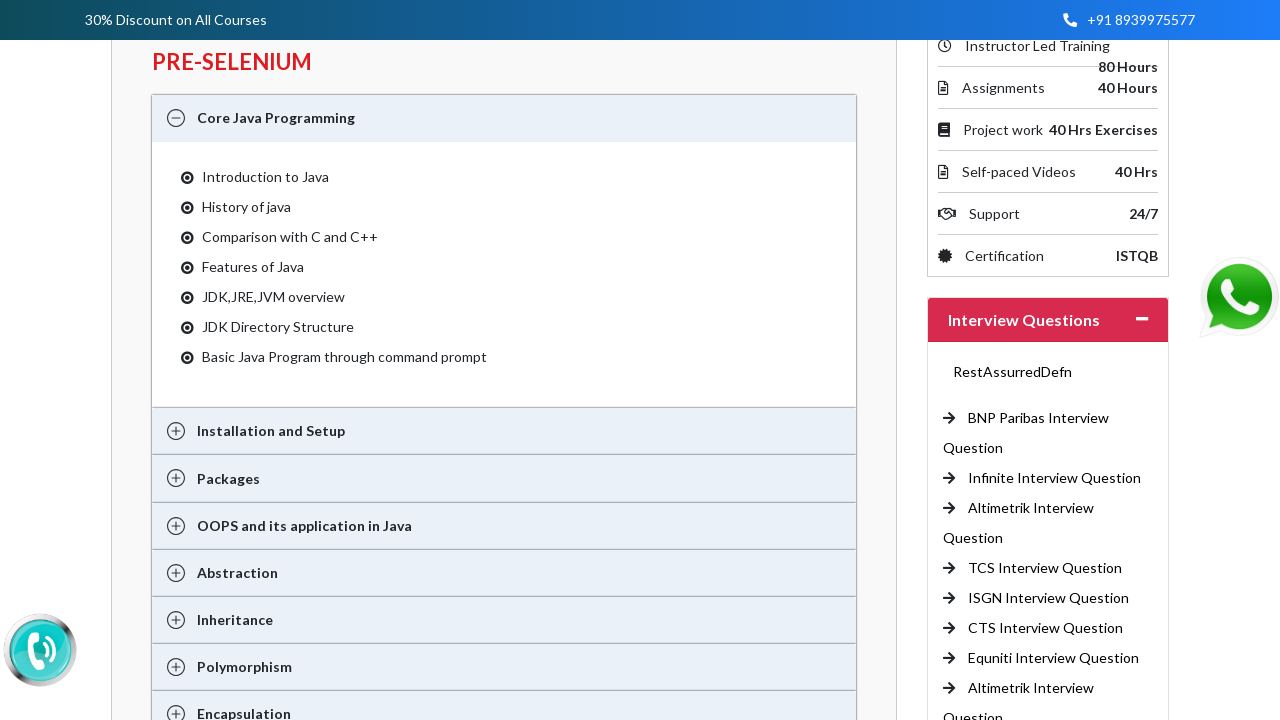